Tests dropdown functionality by verifying the dropdown options text and selecting options by visible text to confirm selection works correctly

Starting URL: https://the-internet.herokuapp.com/dropdown

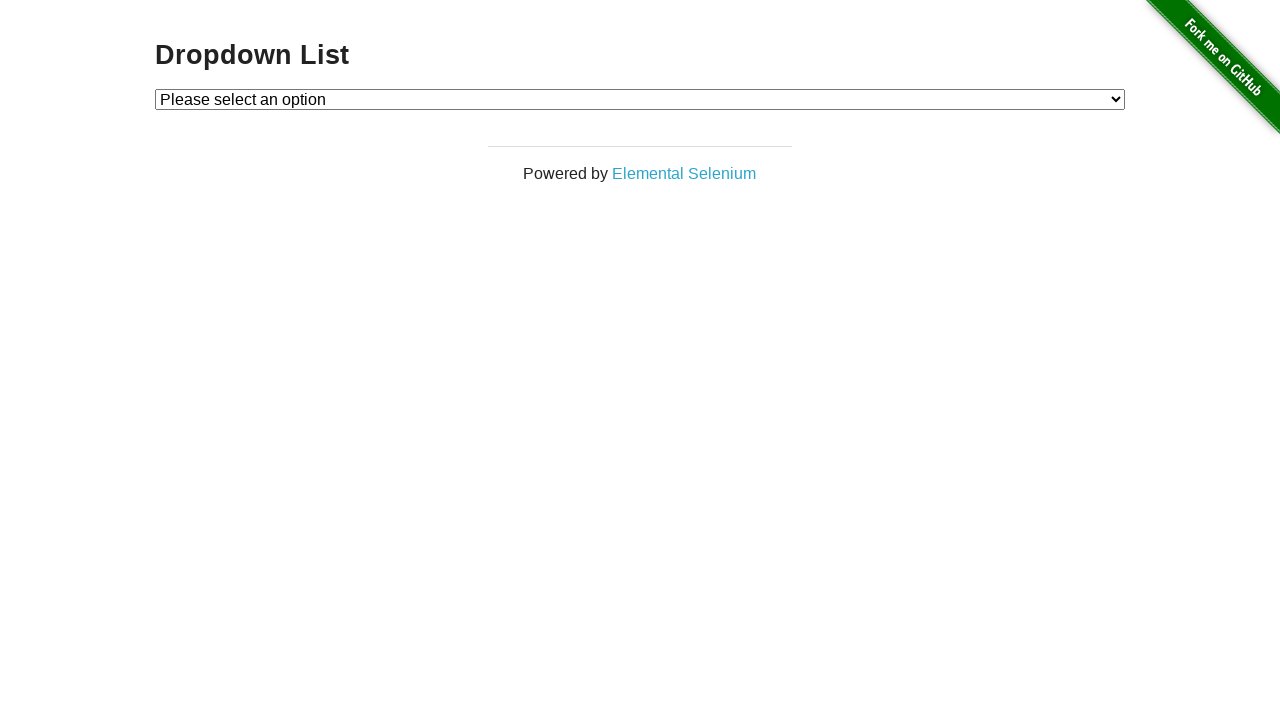

Located dropdown element with id 'dropdown'
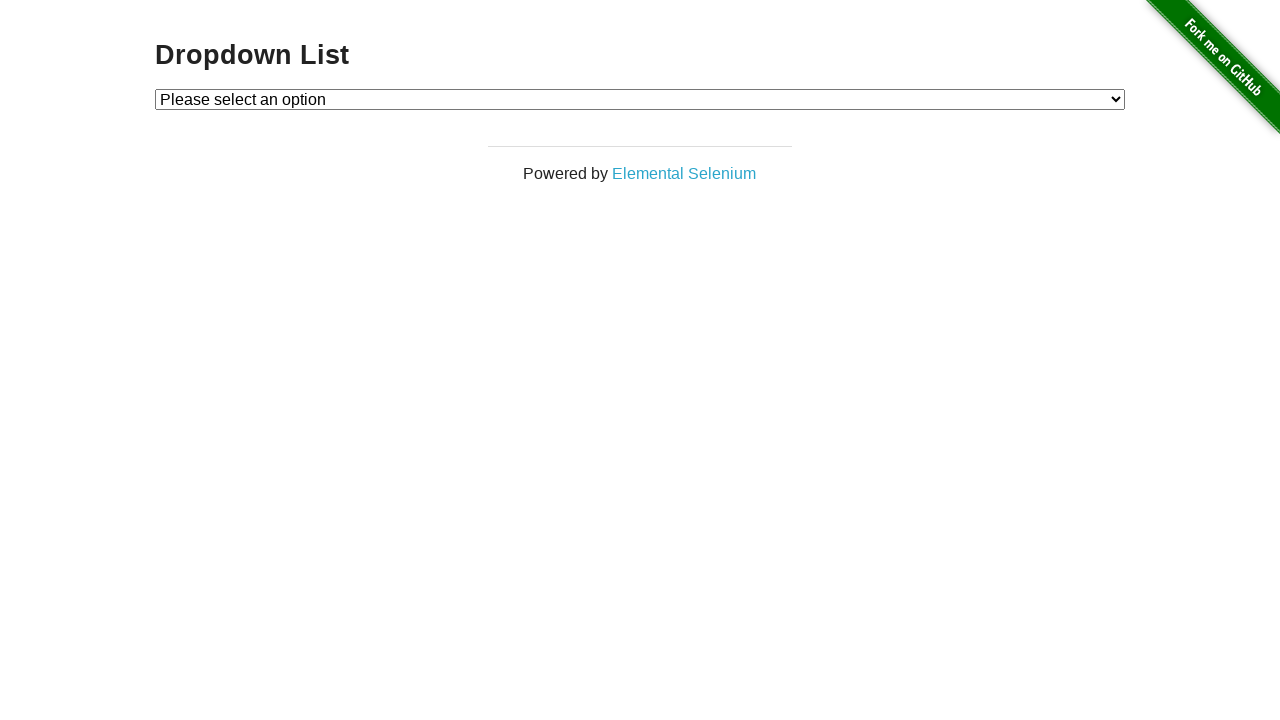

Dropdown element is visible and ready
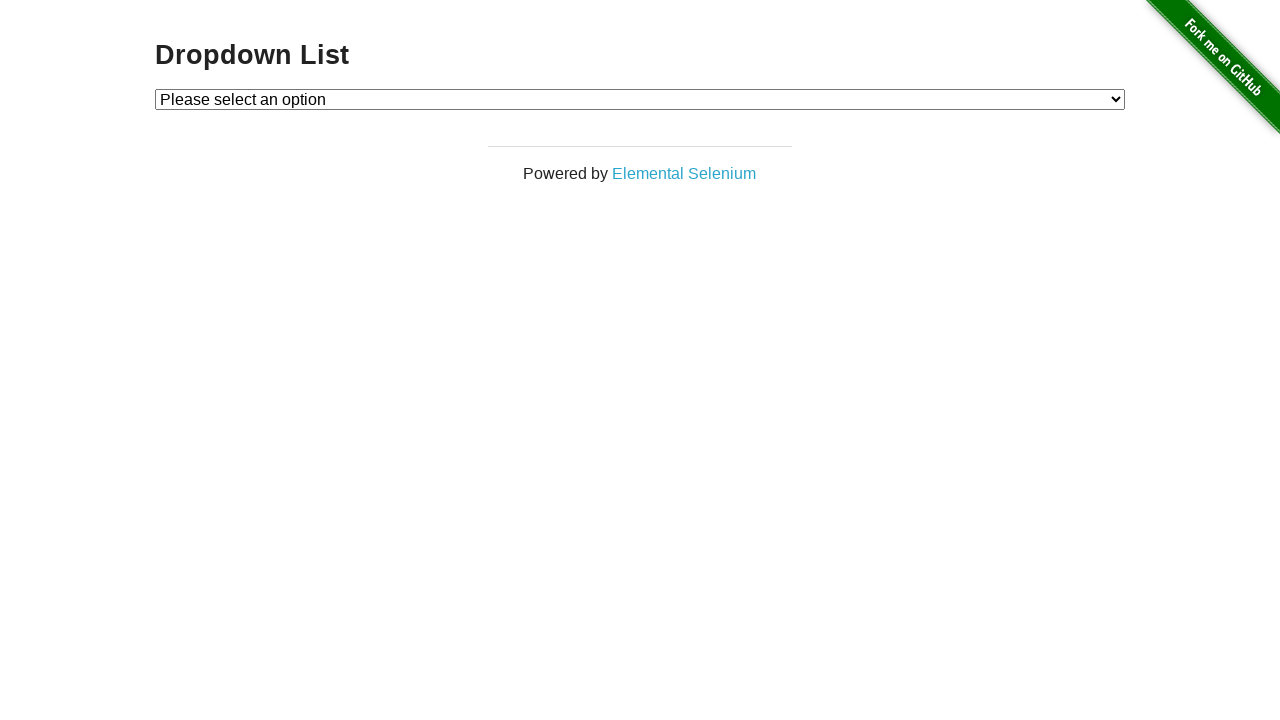

Located all option elements in dropdown
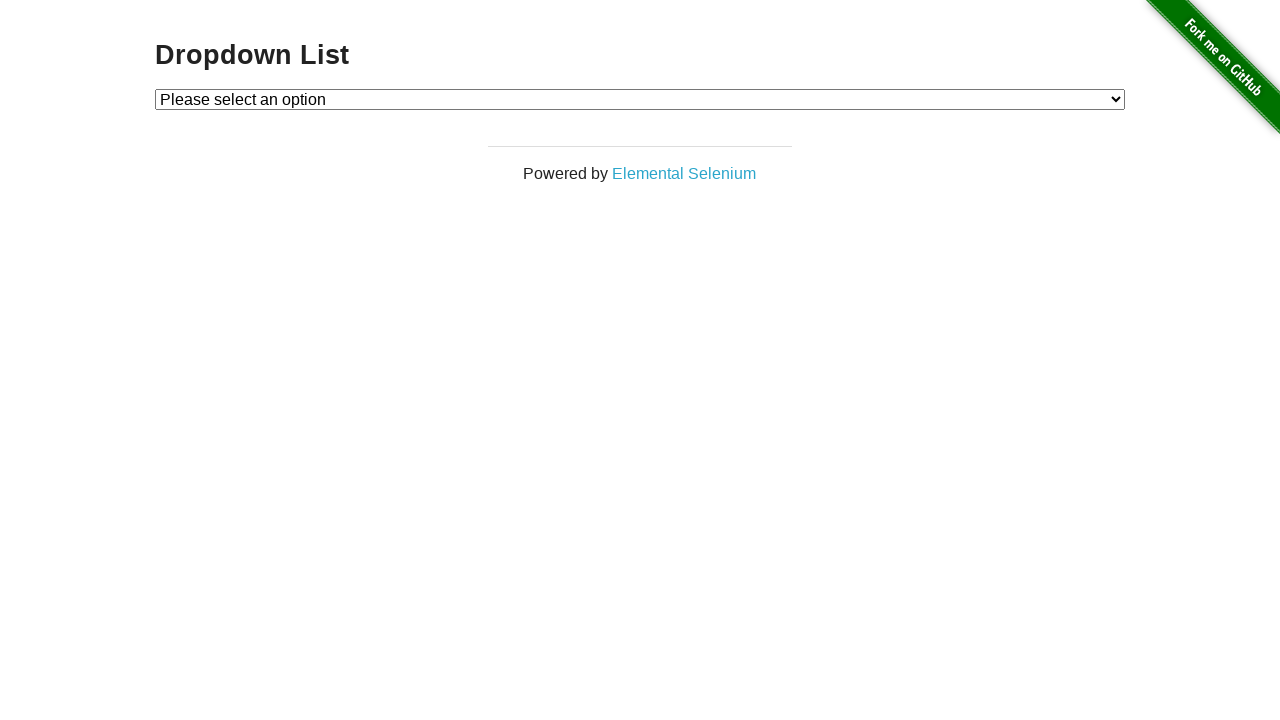

Verified first option text is 'Please select an option'
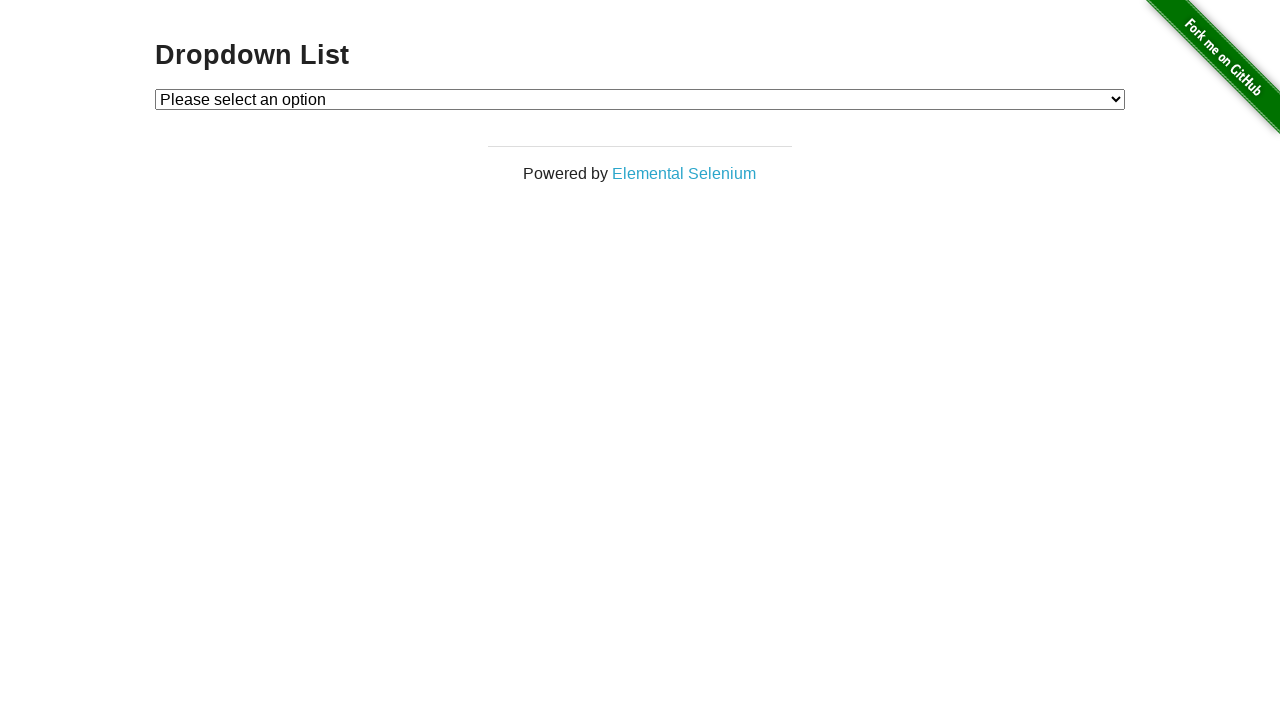

Verified second option text is 'Option 1'
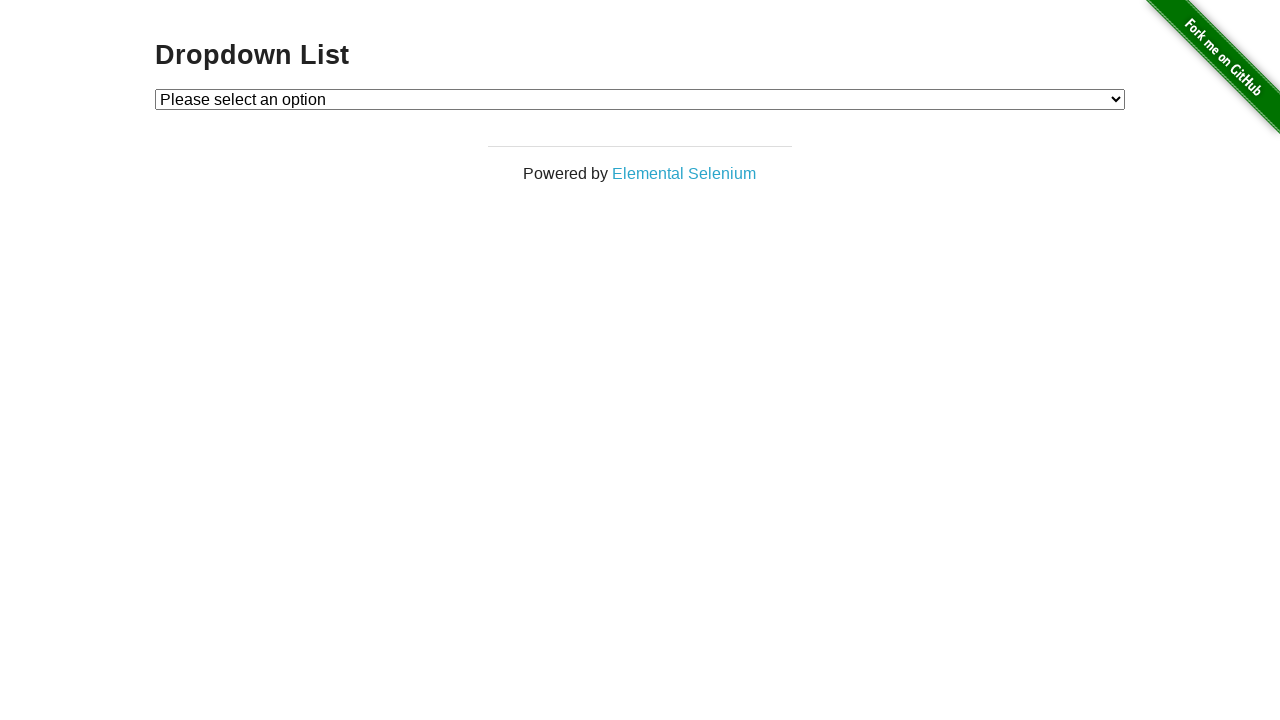

Verified third option text is 'Option 2'
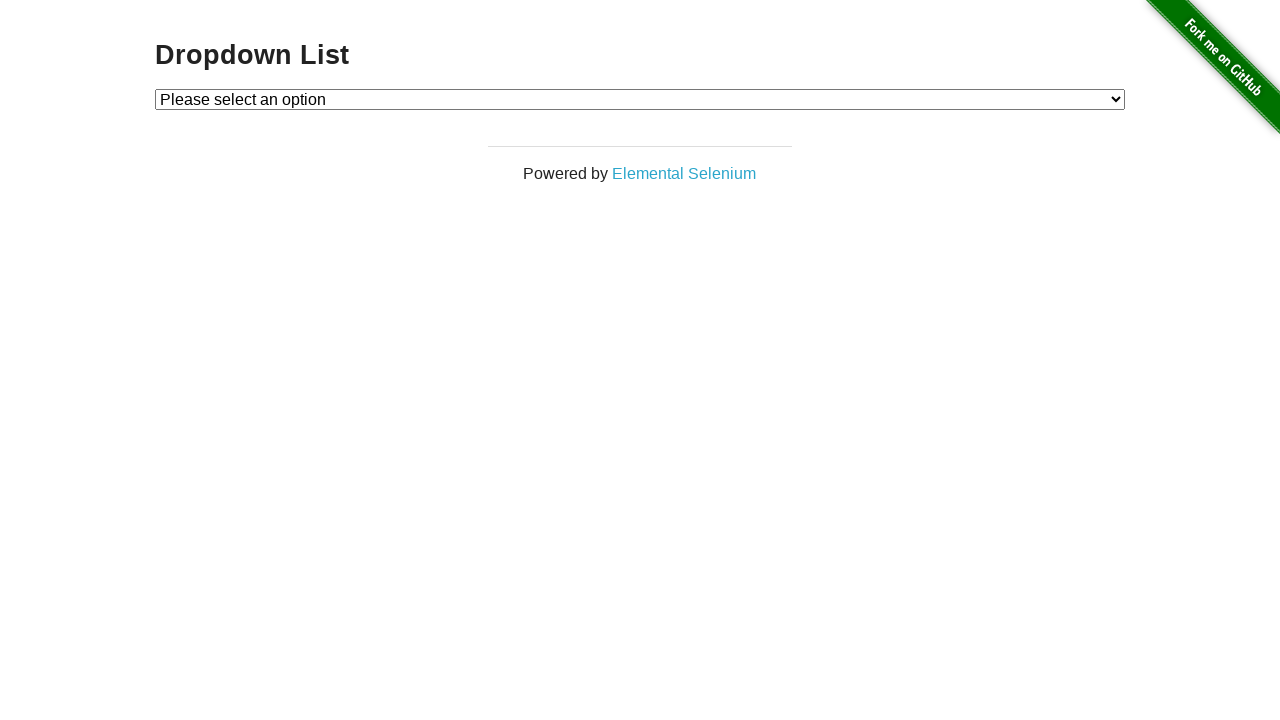

Selected 'Option 1' from dropdown by visible text on #dropdown
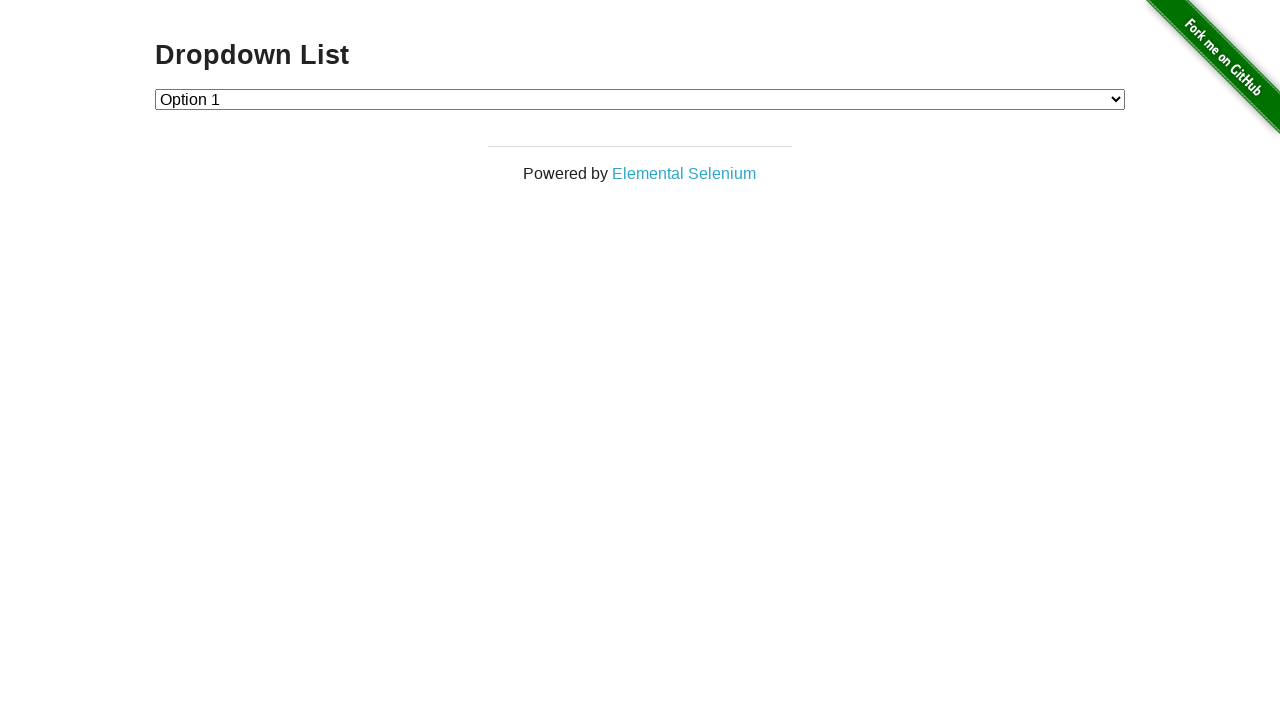

Verified that Option 1 is selected (value='1')
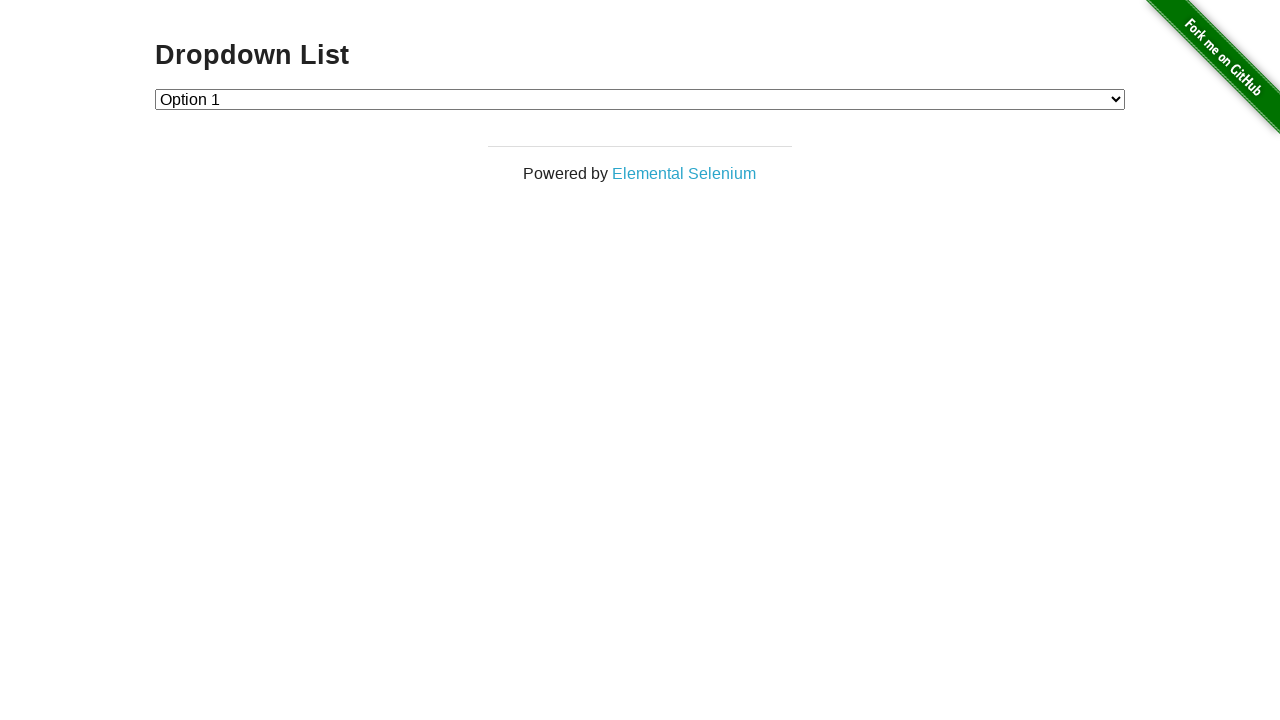

Selected 'Option 2' from dropdown by visible text on #dropdown
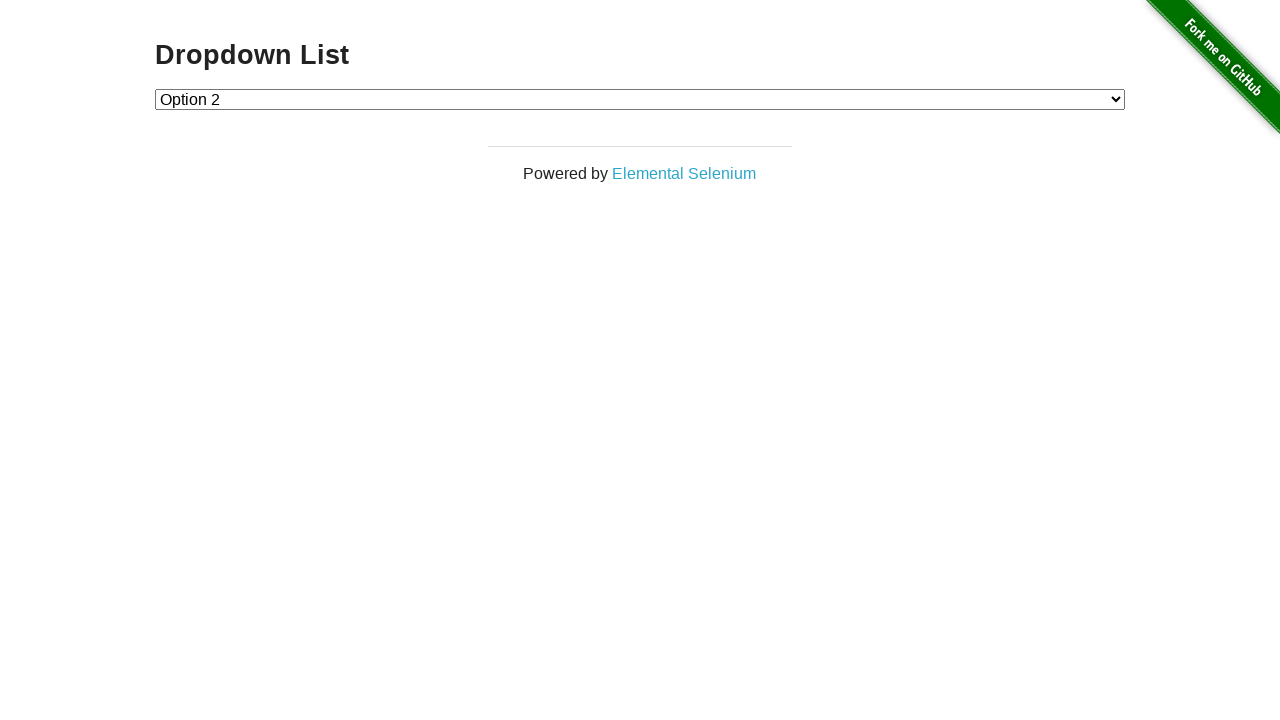

Verified that Option 2 is selected (value='2')
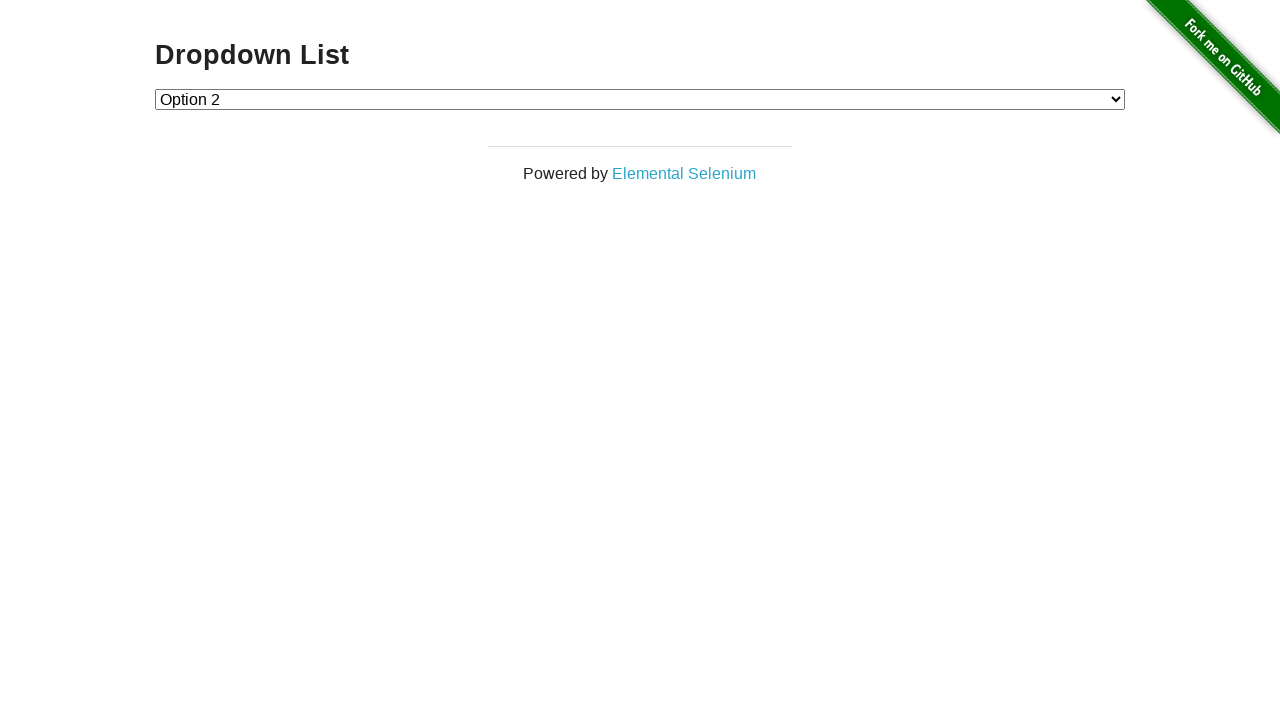

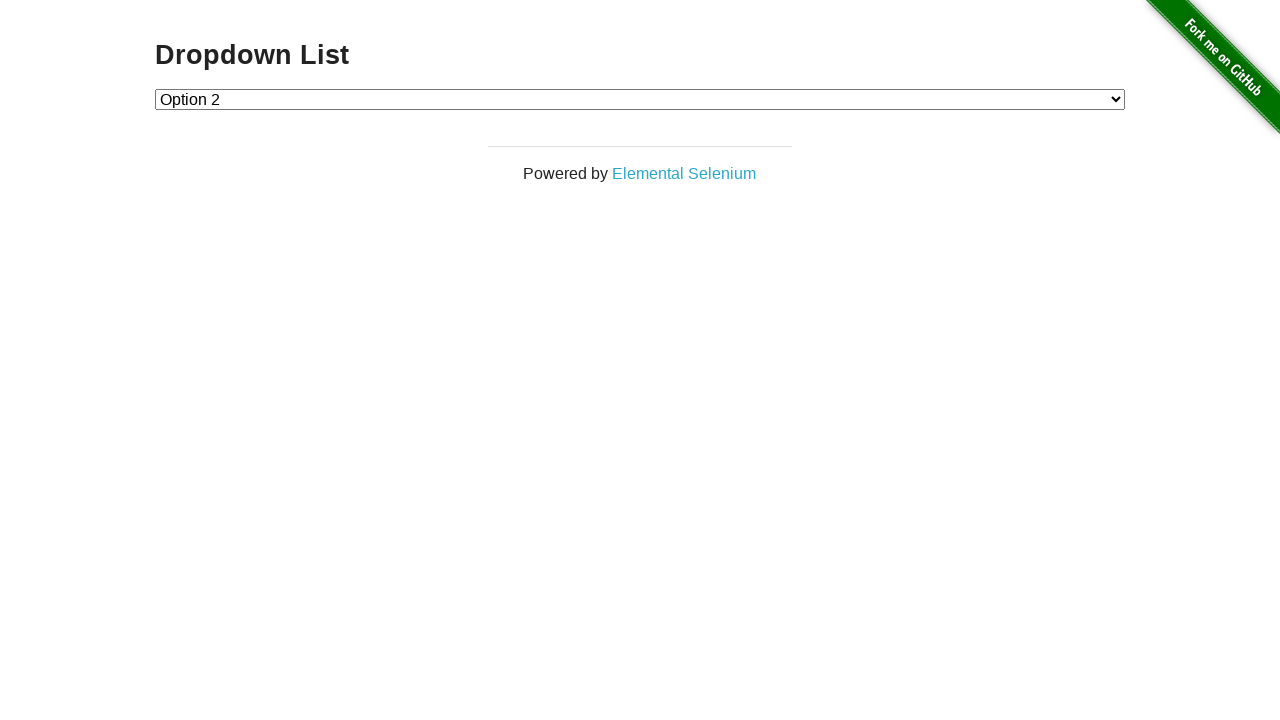